Tests element visibility by clicking hide and show buttons to toggle text field display

Starting URL: https://codenboxautomationlab.com/practice/

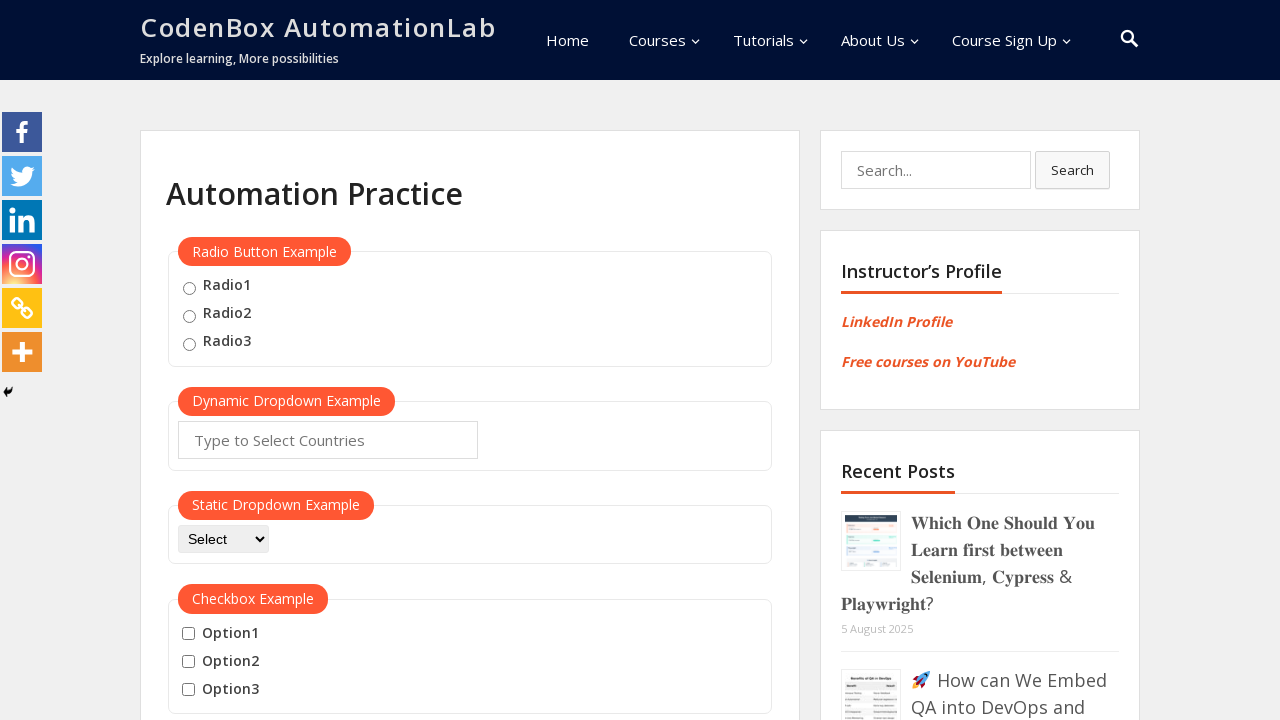

Clicked hide button to hide the text field at (208, 360) on #hide-textbox
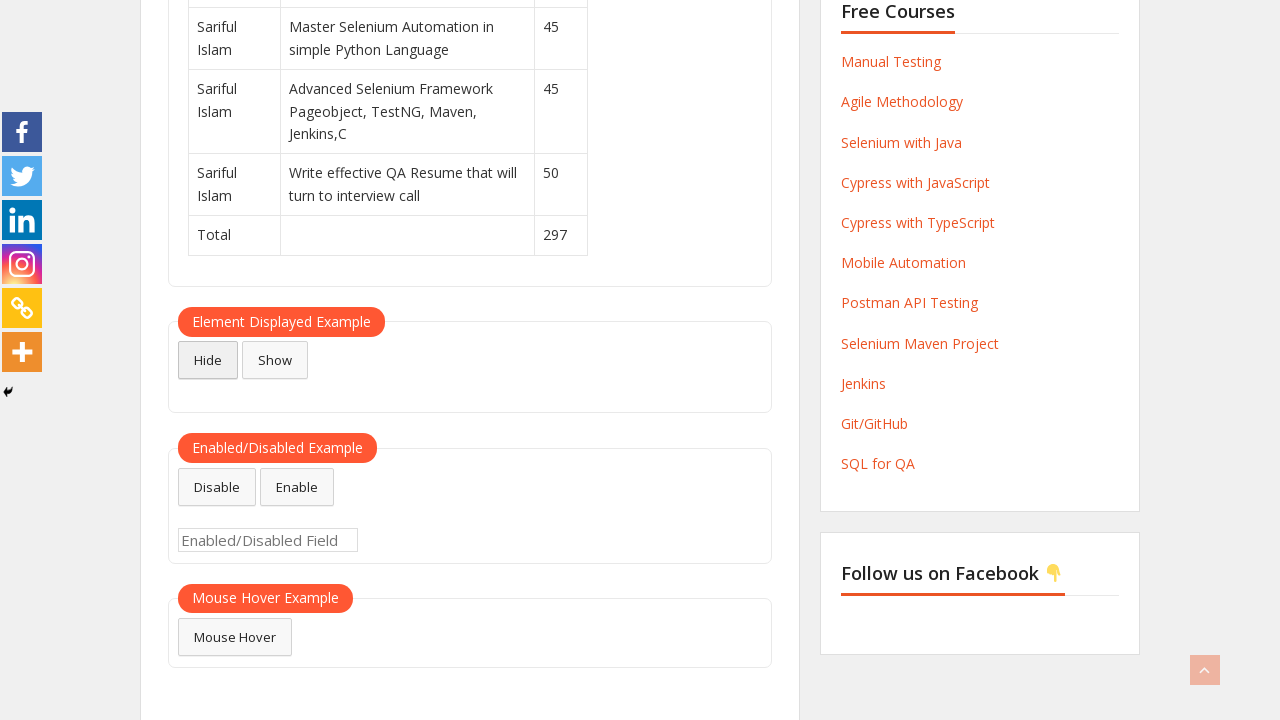

Waited 2 seconds for hide animation to complete
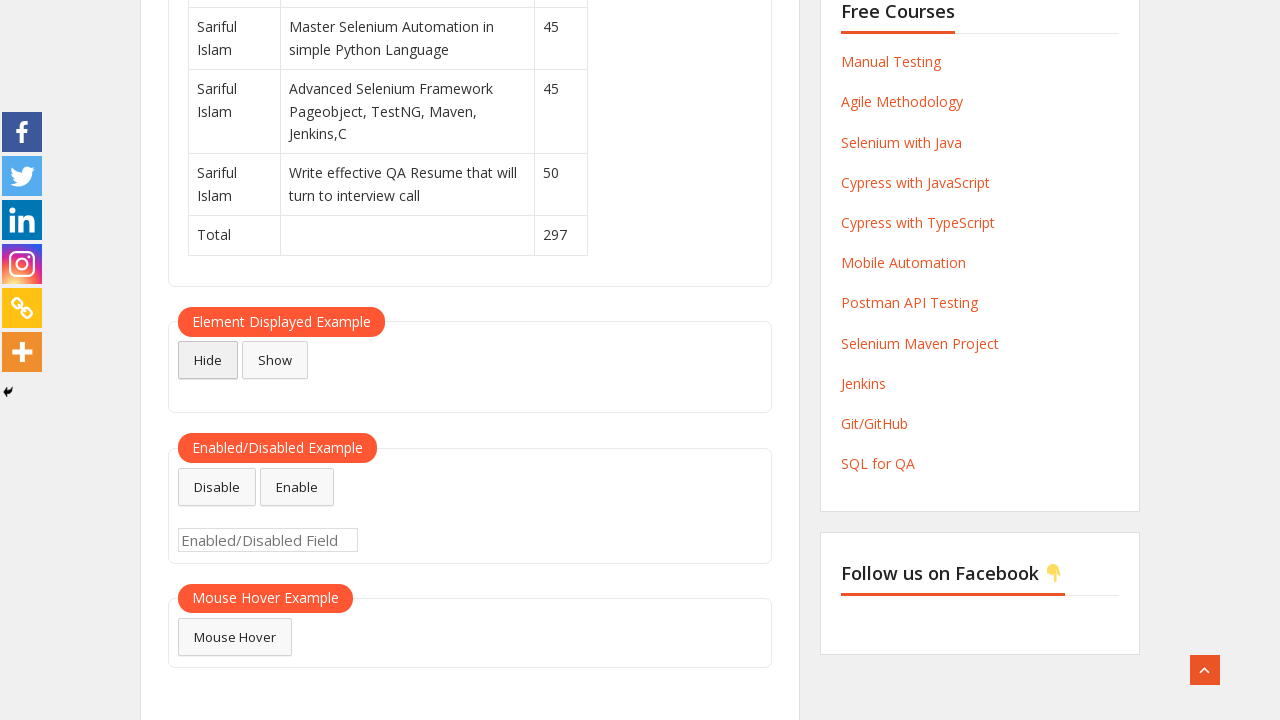

Clicked show button to display the text field at (275, 360) on #show-textbox
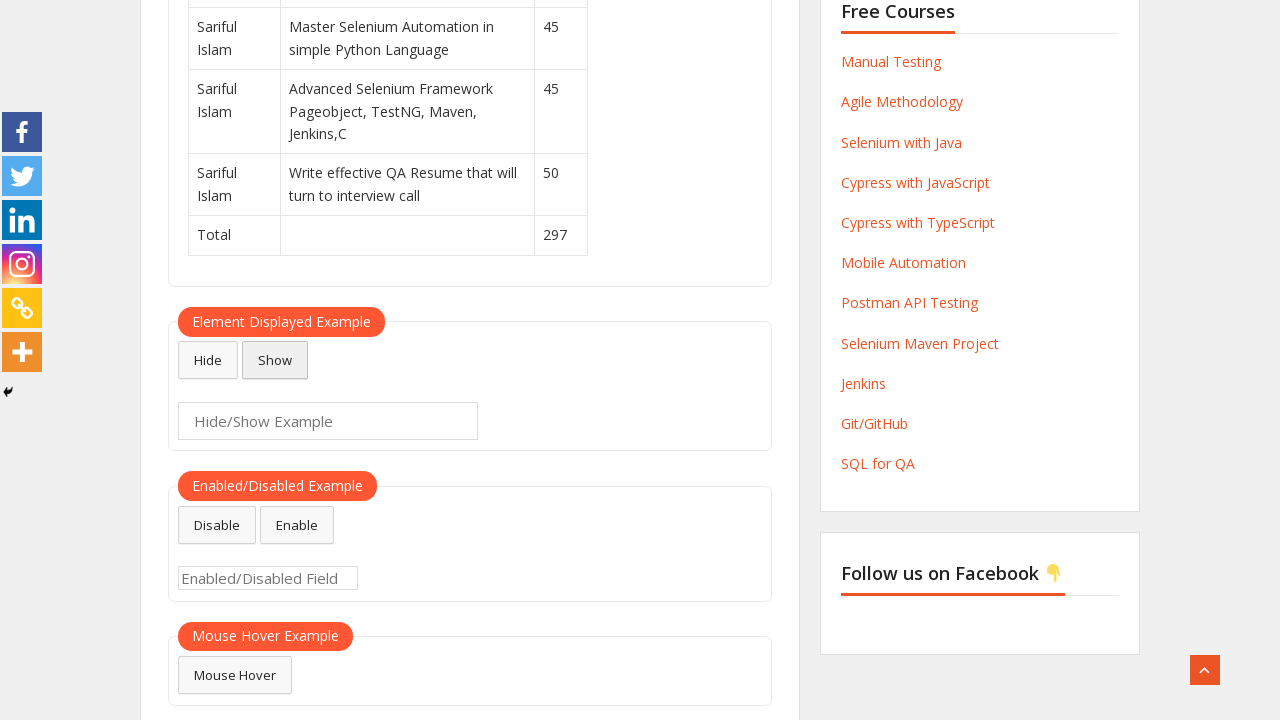

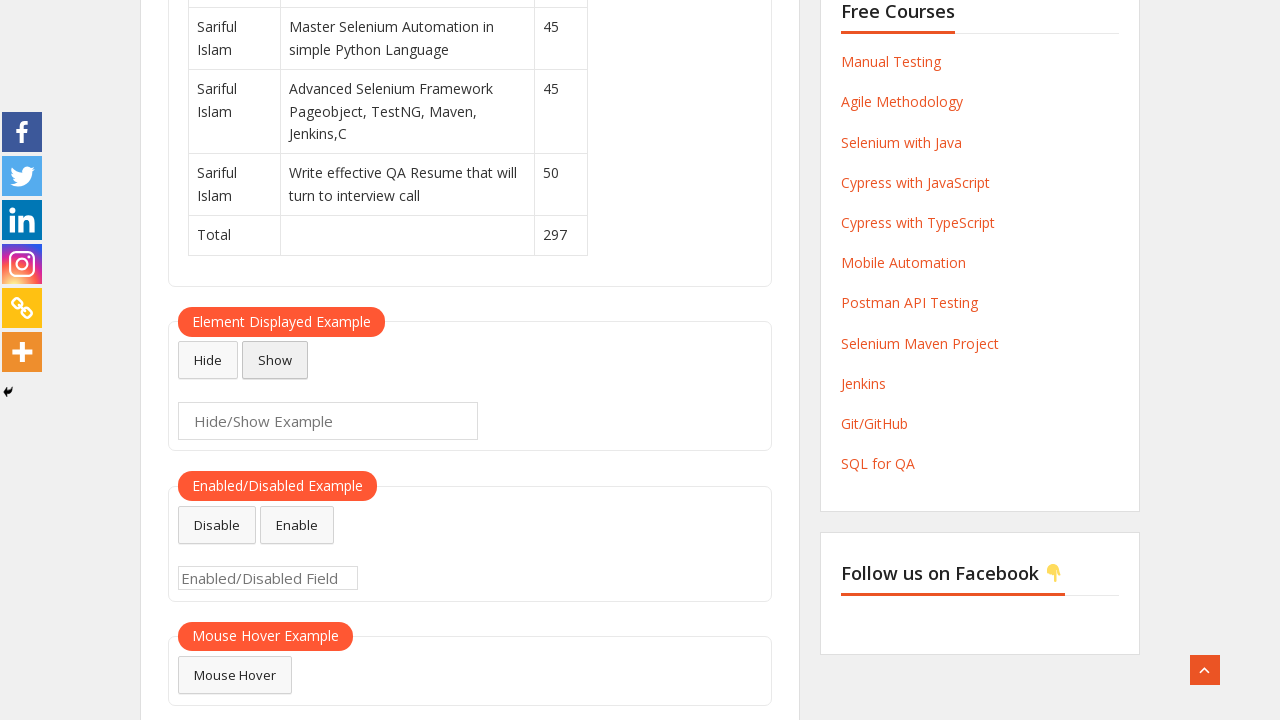